Verifies the search page loads with the expected title

Starting URL: https://icahn.mssm.edu/search

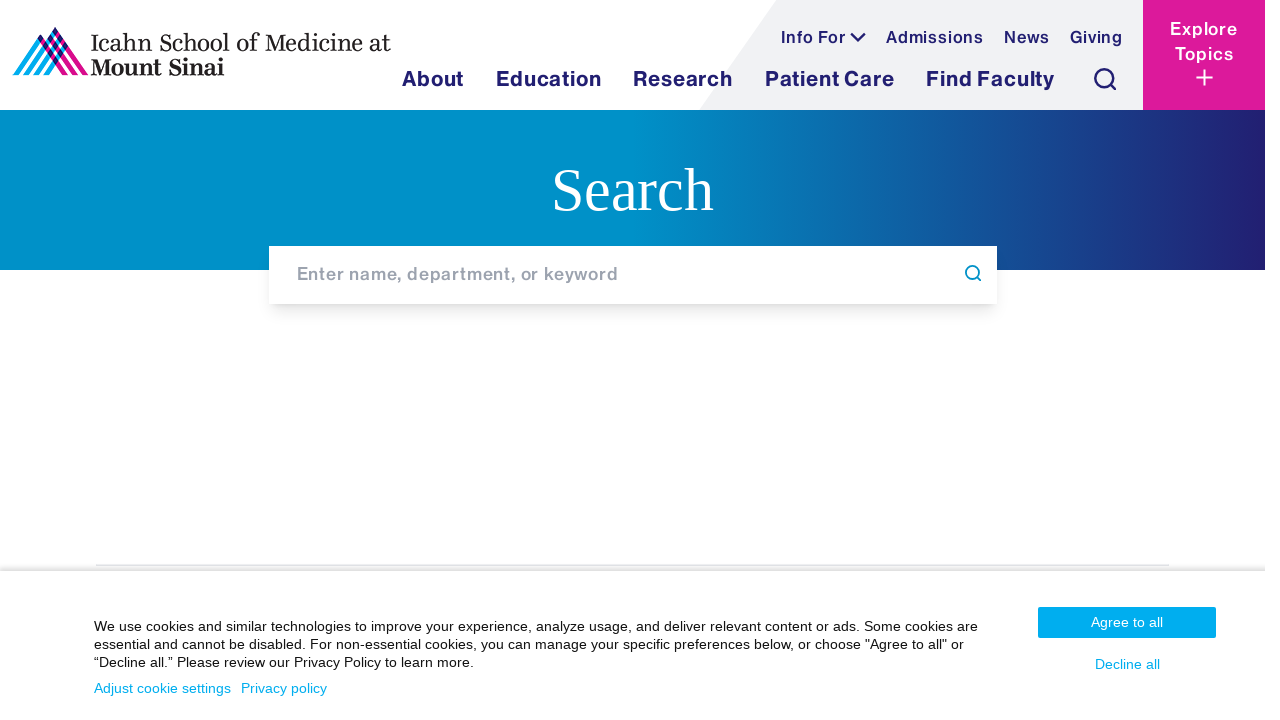

Navigated to search page at https://icahn.mssm.edu/search
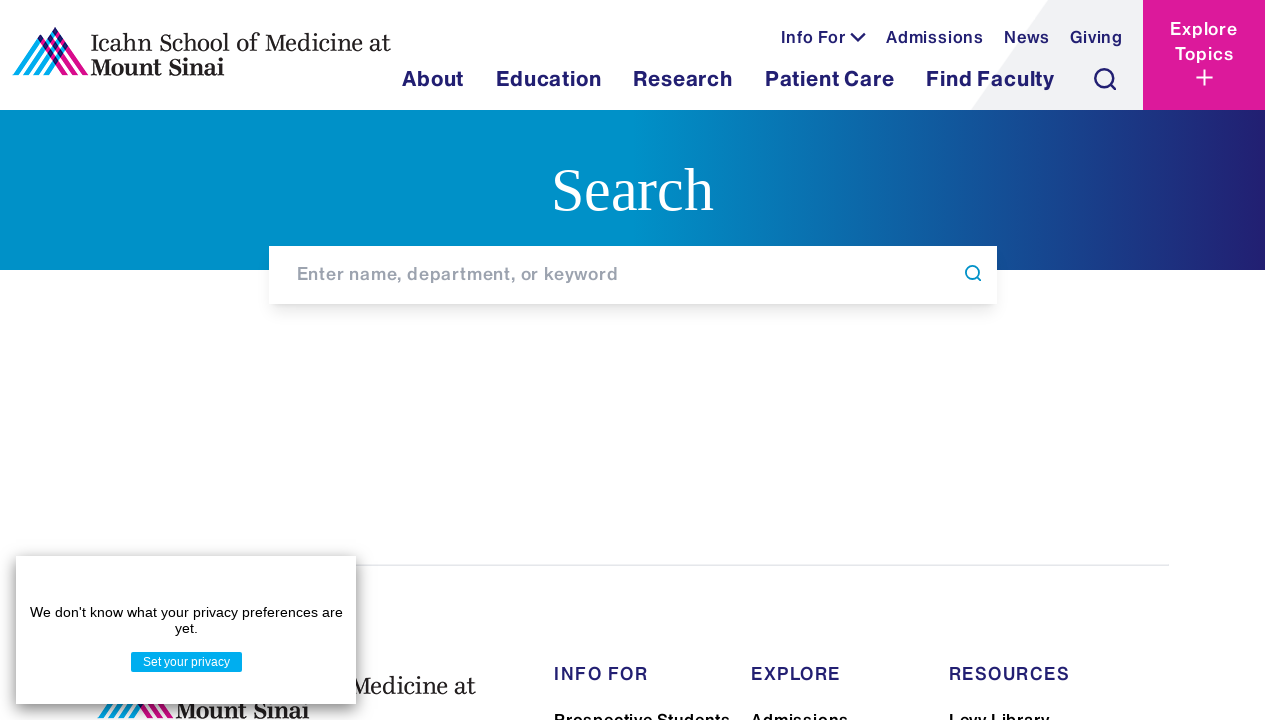

Retrieved page title
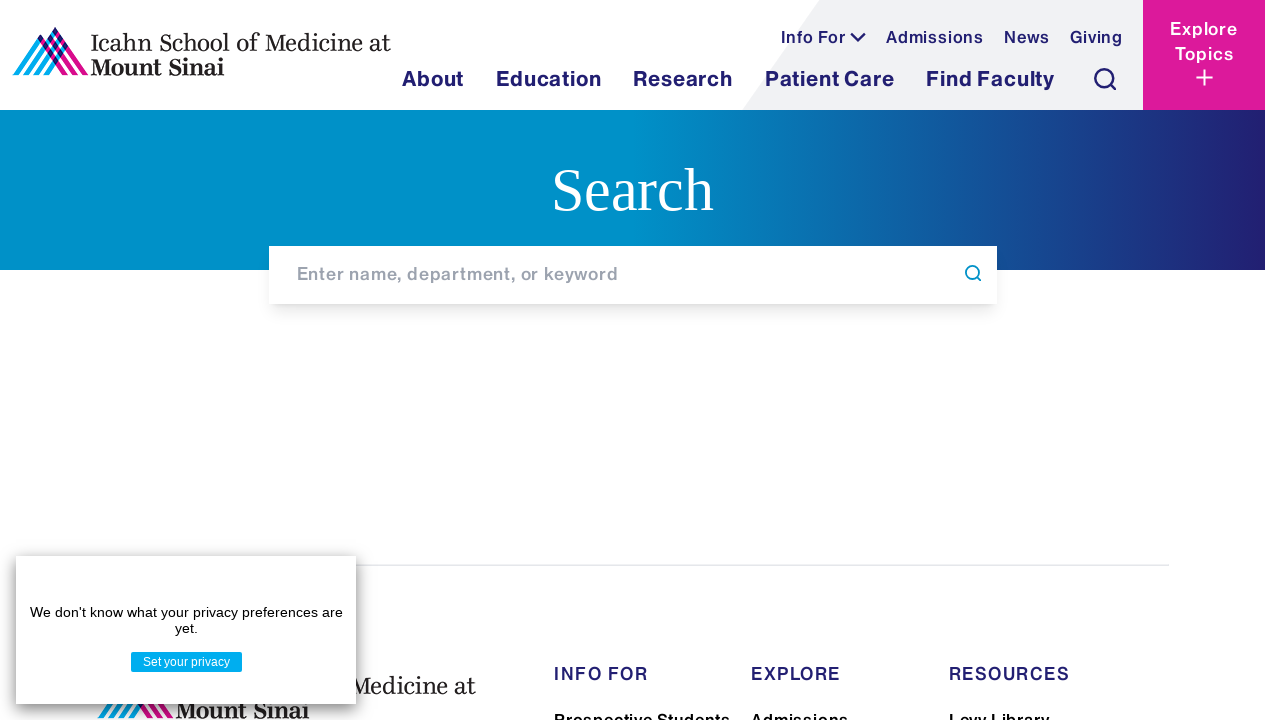

Verified page title matches expected value 'search | Icahn School of Medicine'
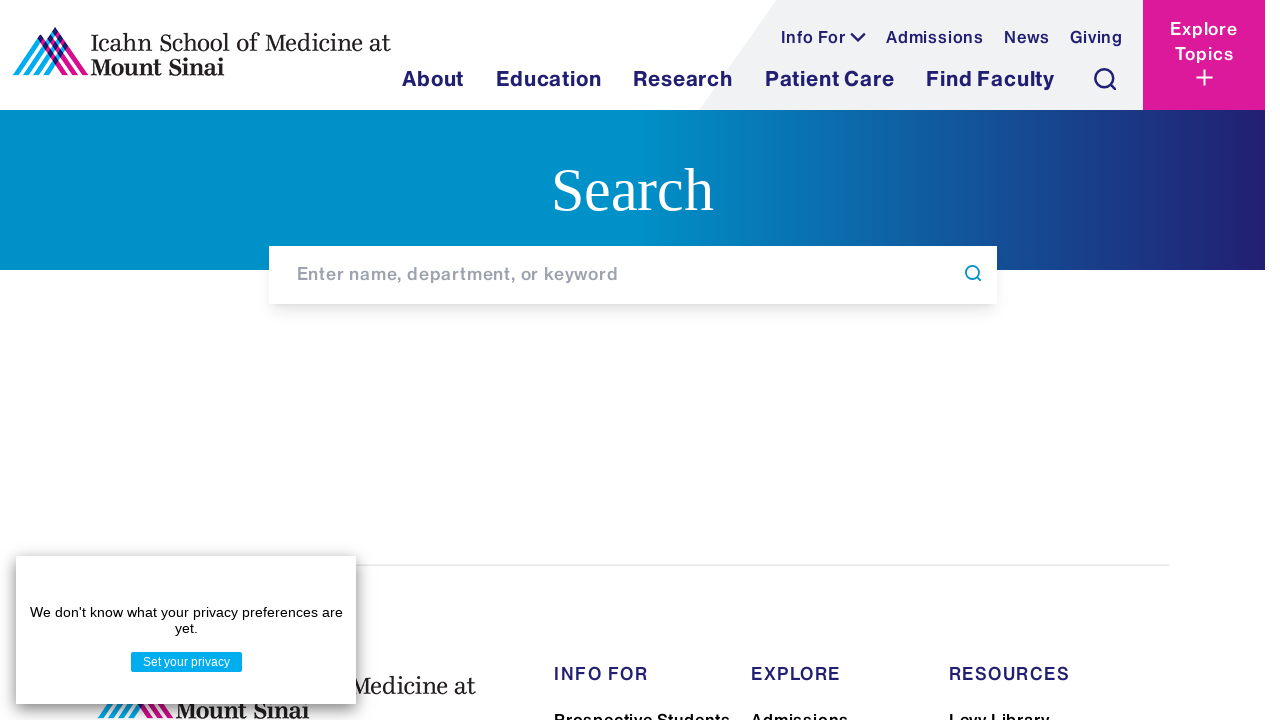

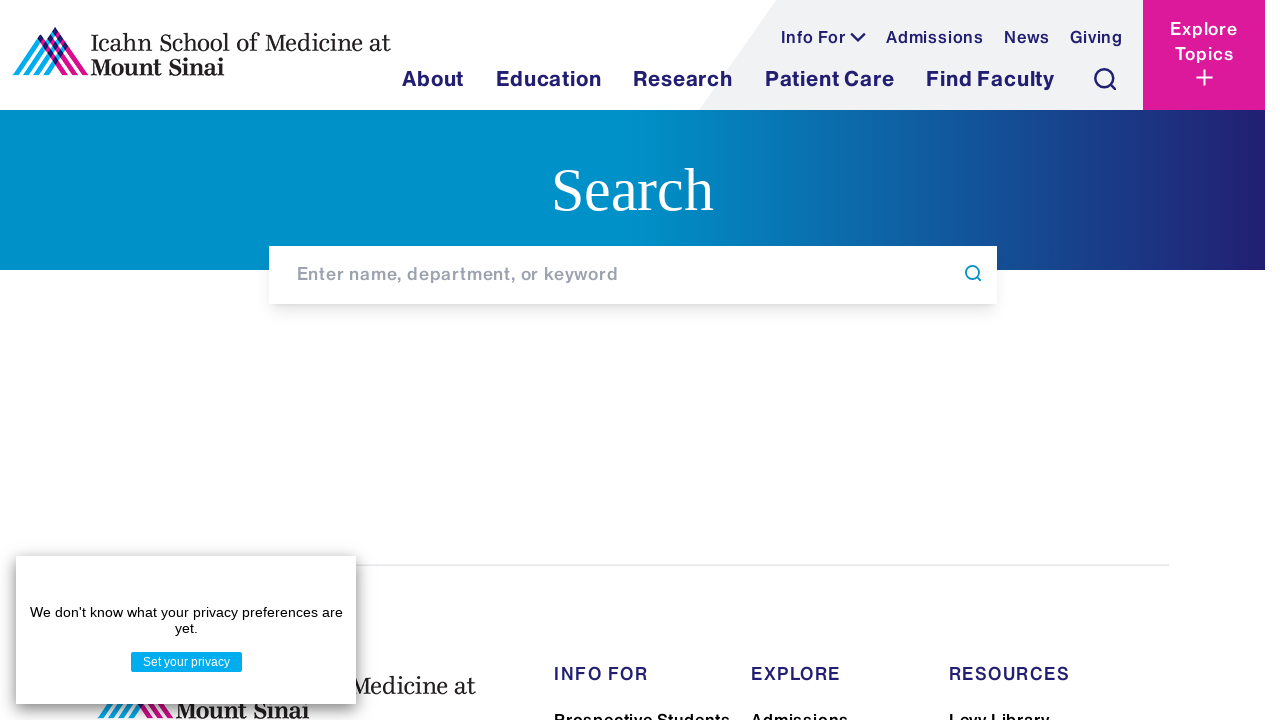